Tests registration form submission by filling out all required fields including first name, last name, email, phone, and address, then verifying successful registration message

Starting URL: http://suninjuly.github.io/registration1.html

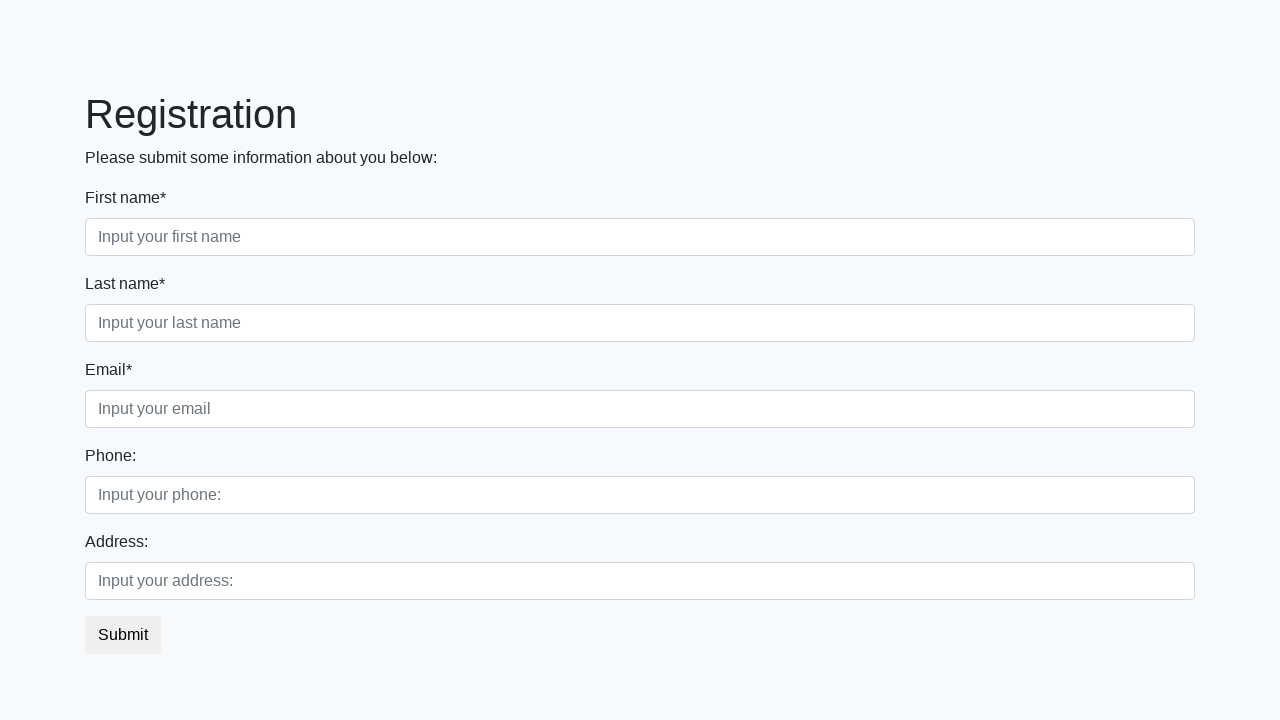

Filled first name field with 'John' on .first_block>:nth-child(1)>input
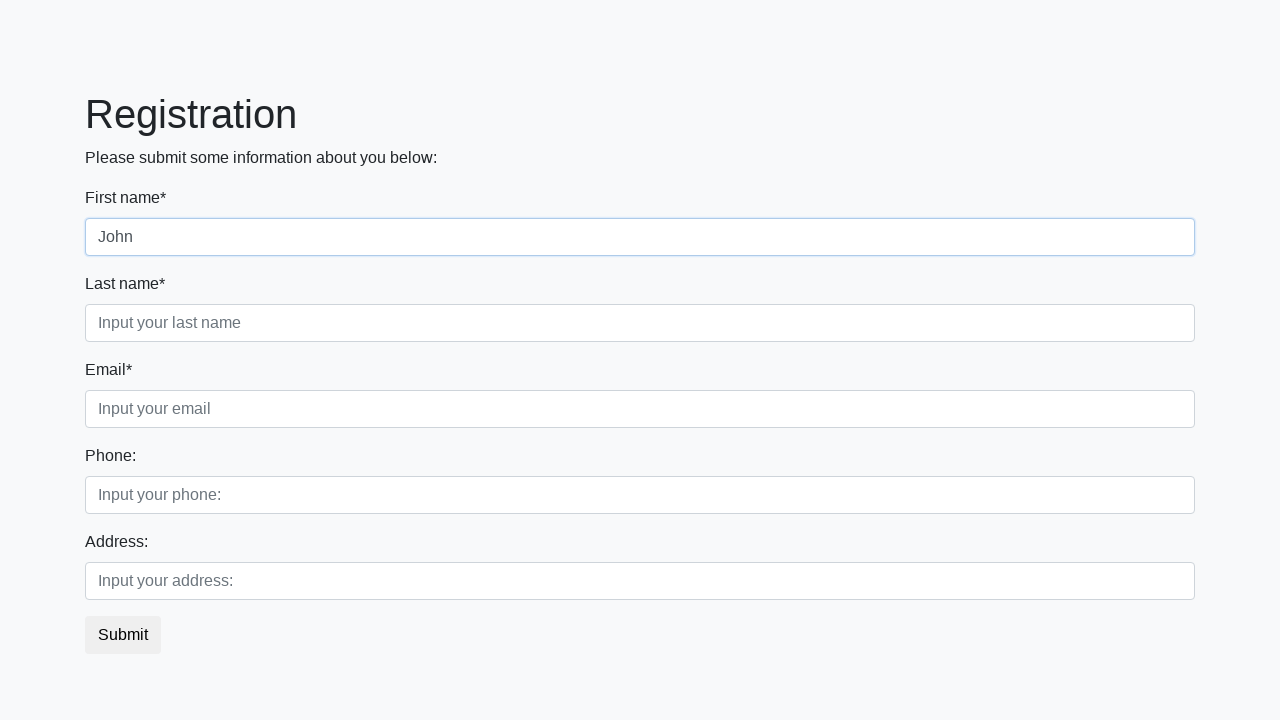

Filled last name field with 'Smith' on .first_block>:nth-child(2)>input
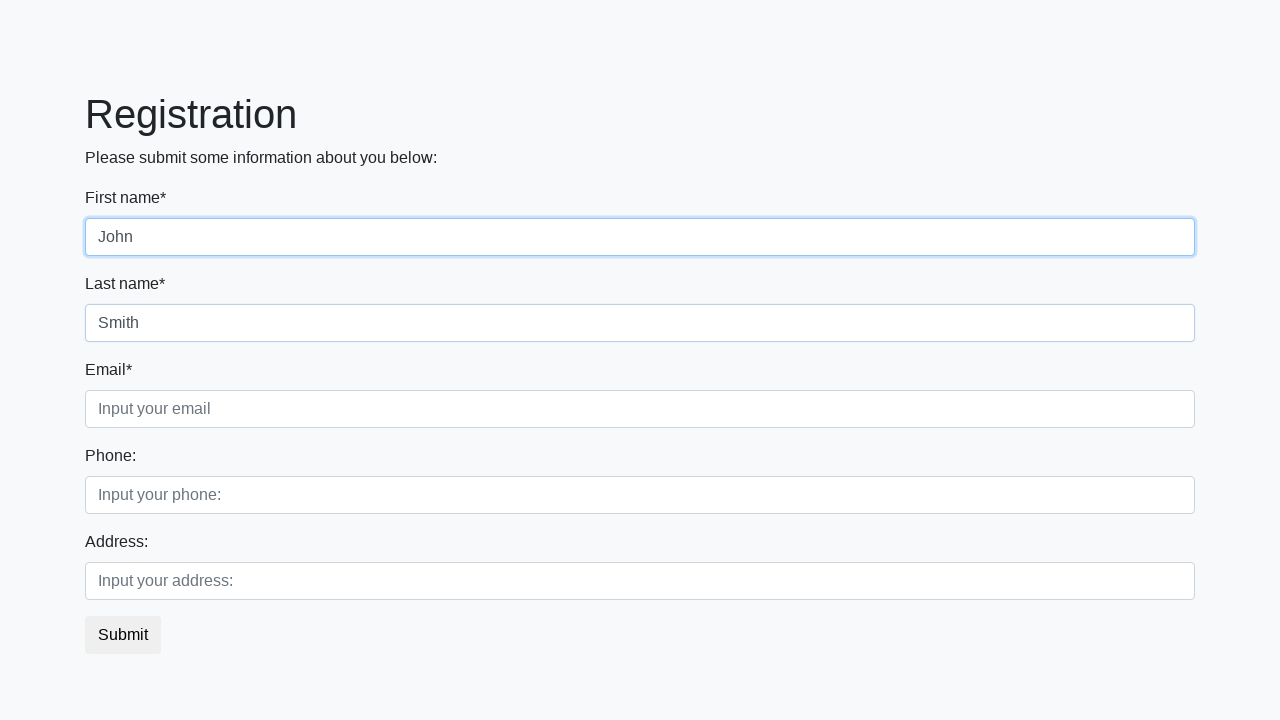

Filled email field with 'john.smith@example.com' on .first_block>:nth-child(3)>input
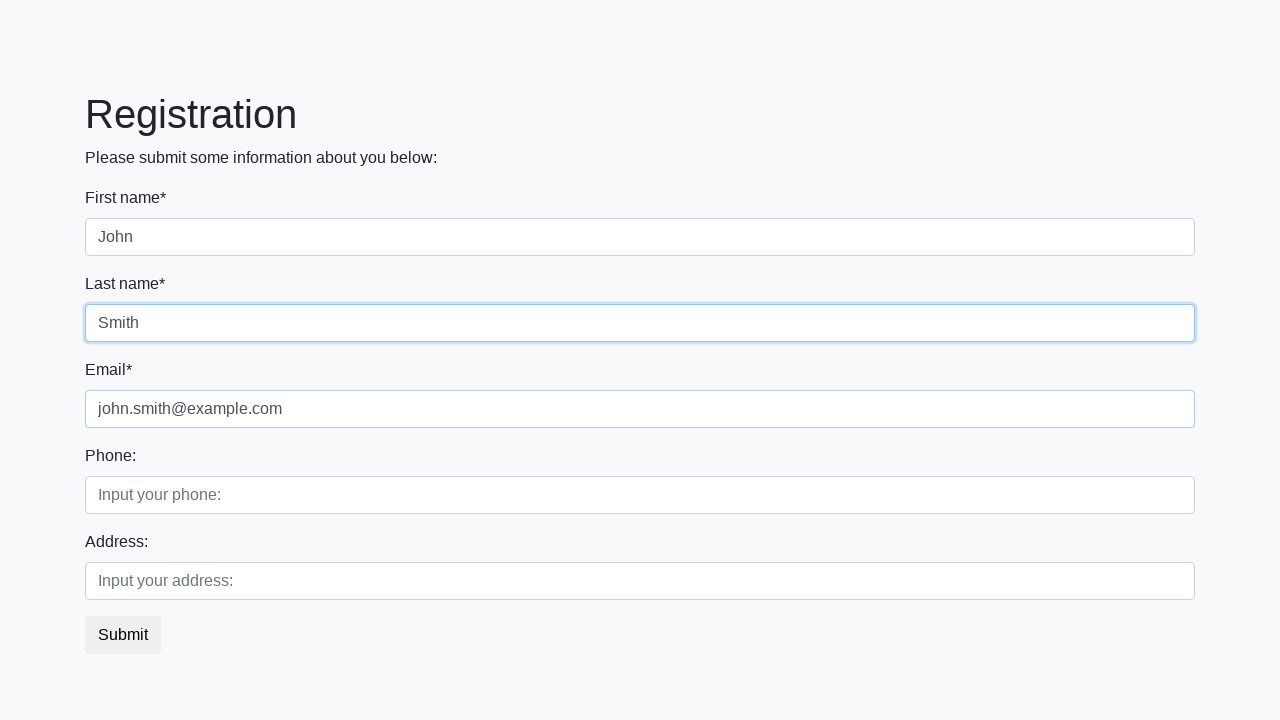

Filled phone field with '+1234567890' on .second_block>:nth-child(1)>input
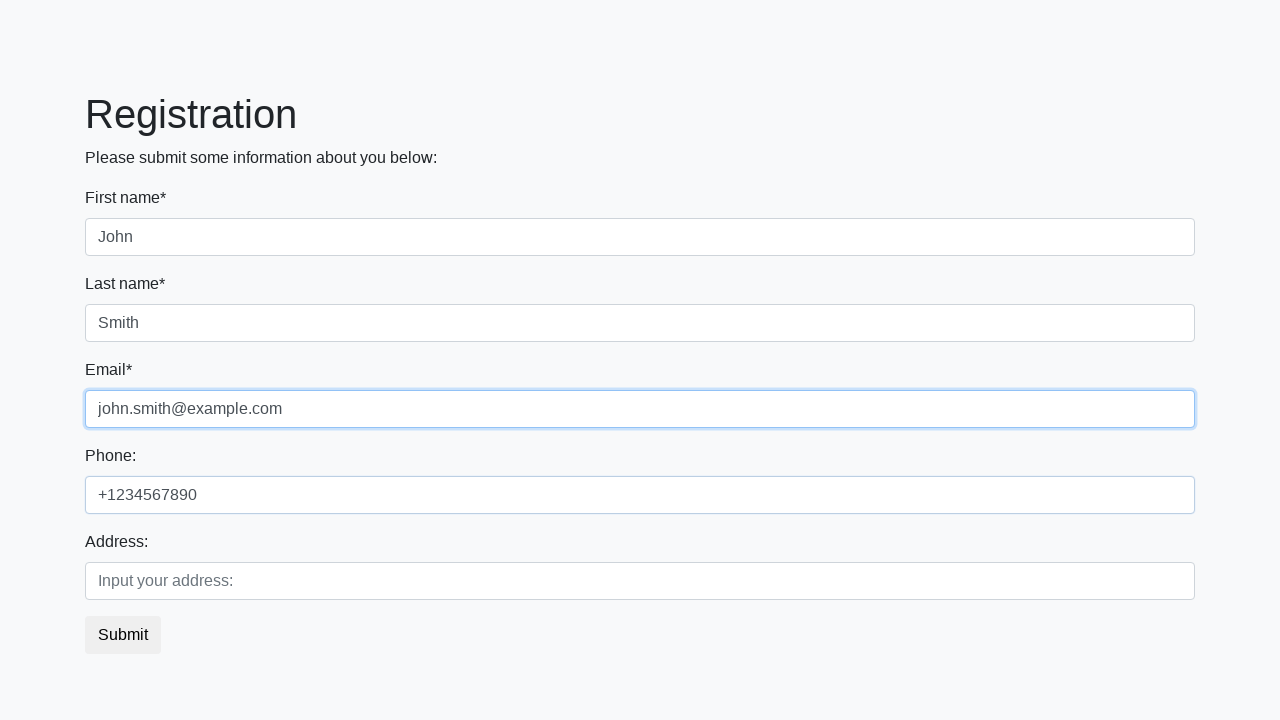

Filled address field with '123 Main Street' on .second_block>:nth-child(2)>input
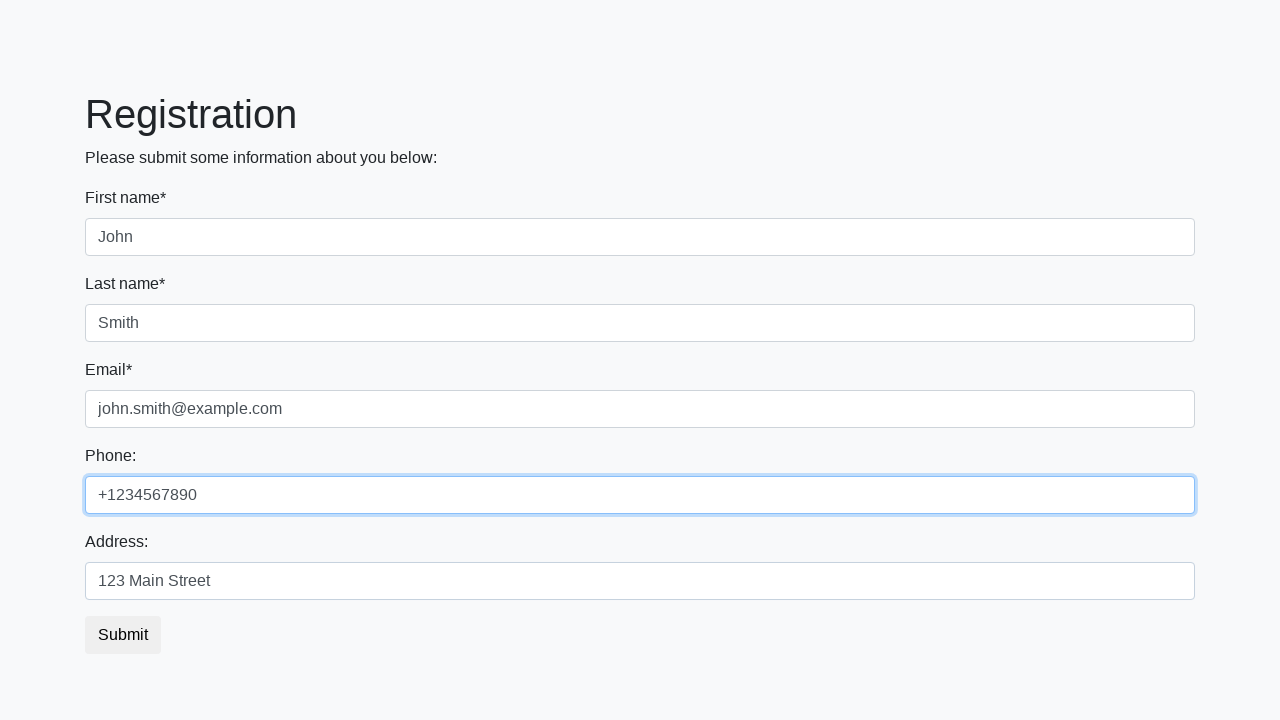

Clicked submit button to submit registration form at (123, 635) on .btn
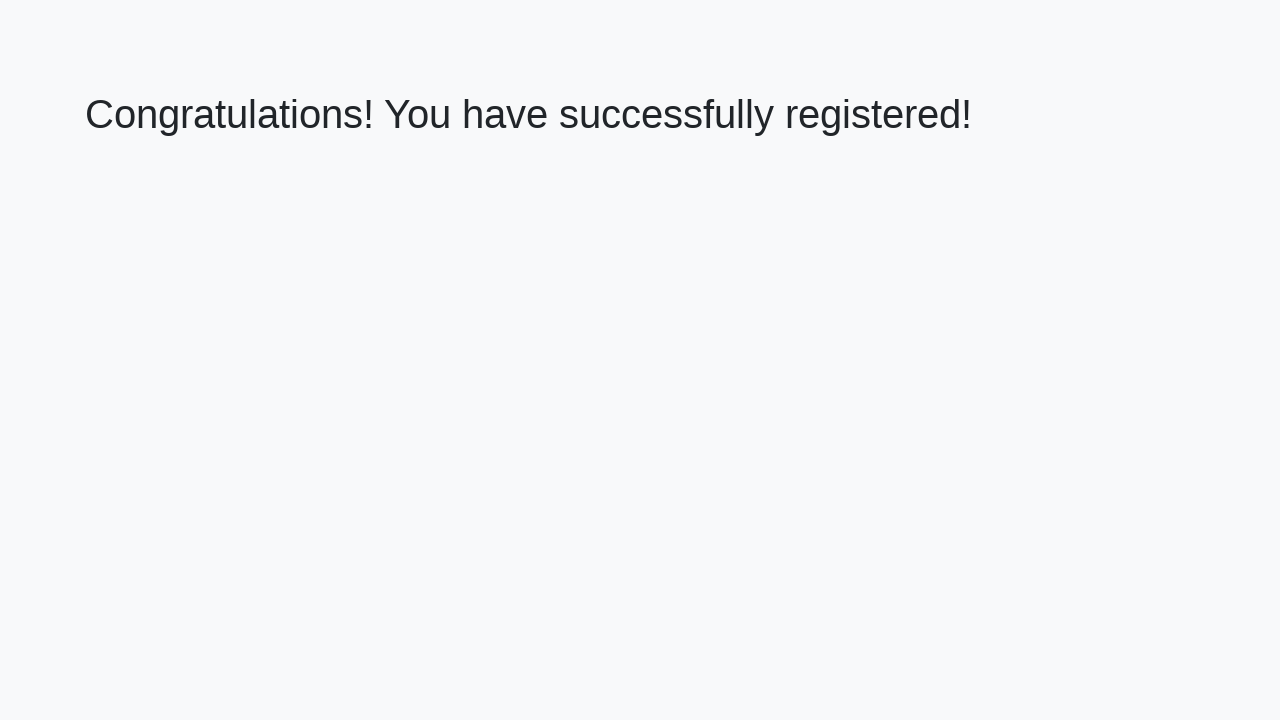

Success message header appeared on page
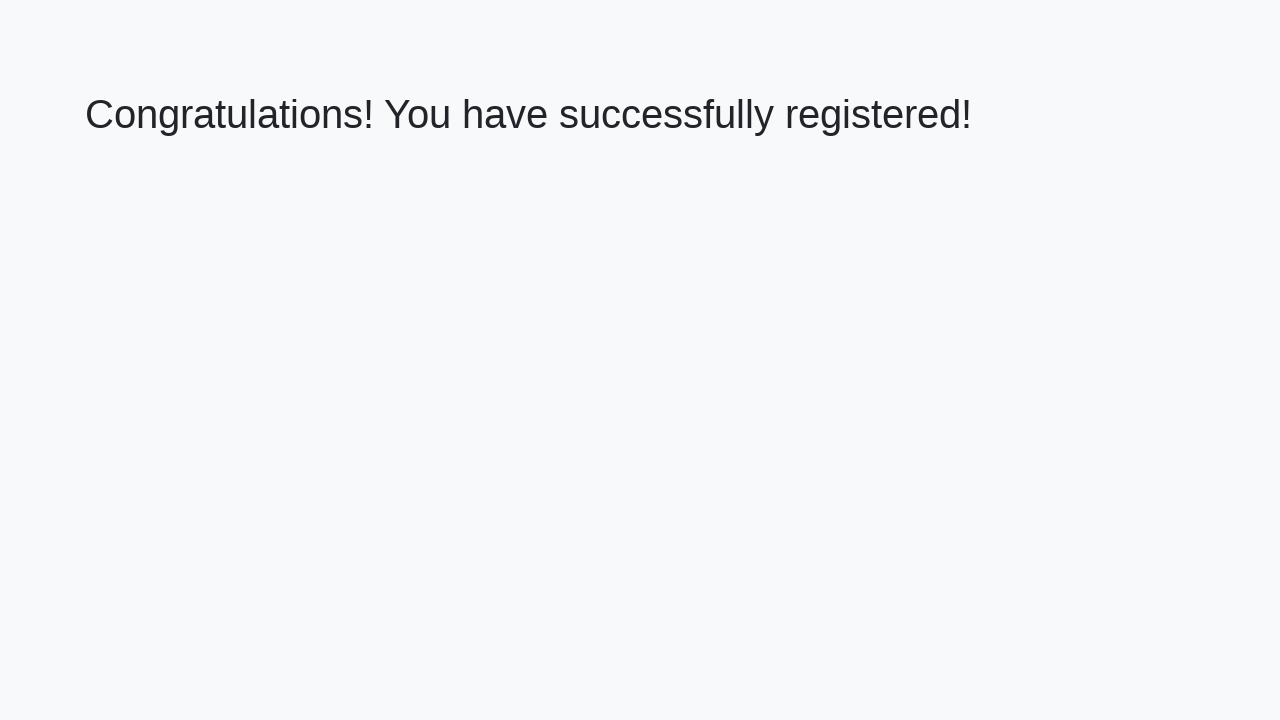

Retrieved success message text from header
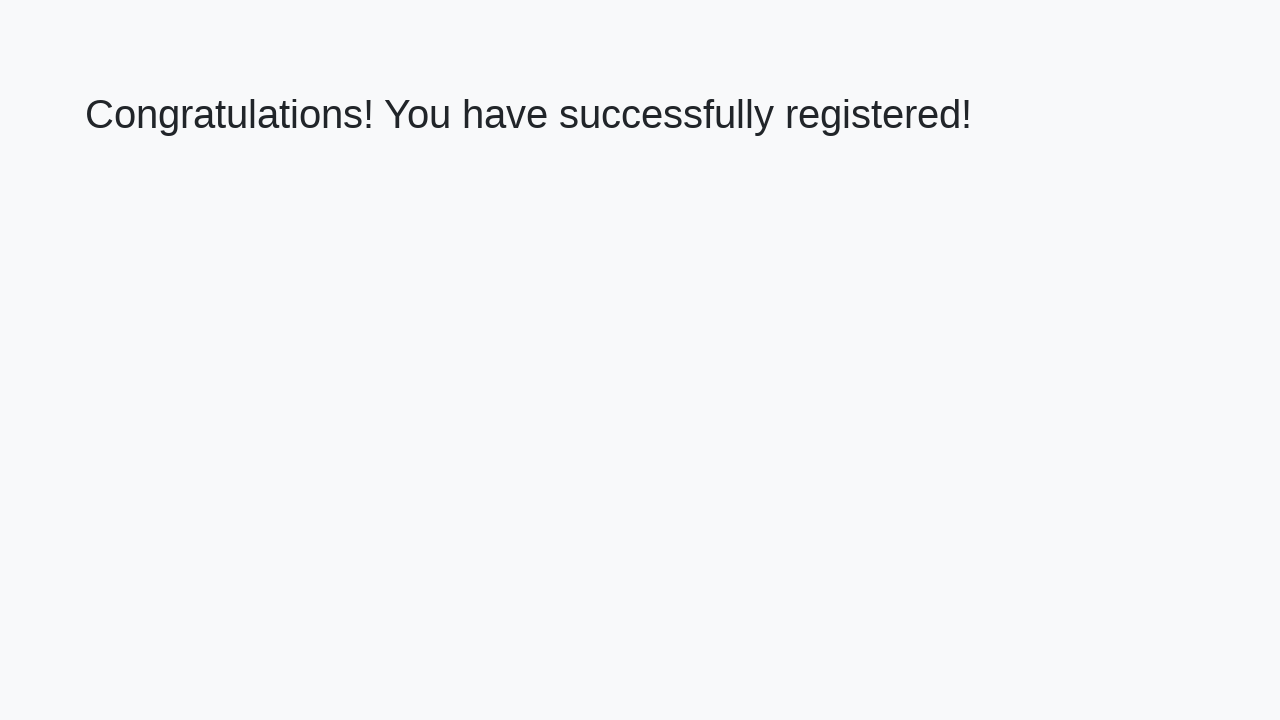

Verified success message text matches expected registration confirmation
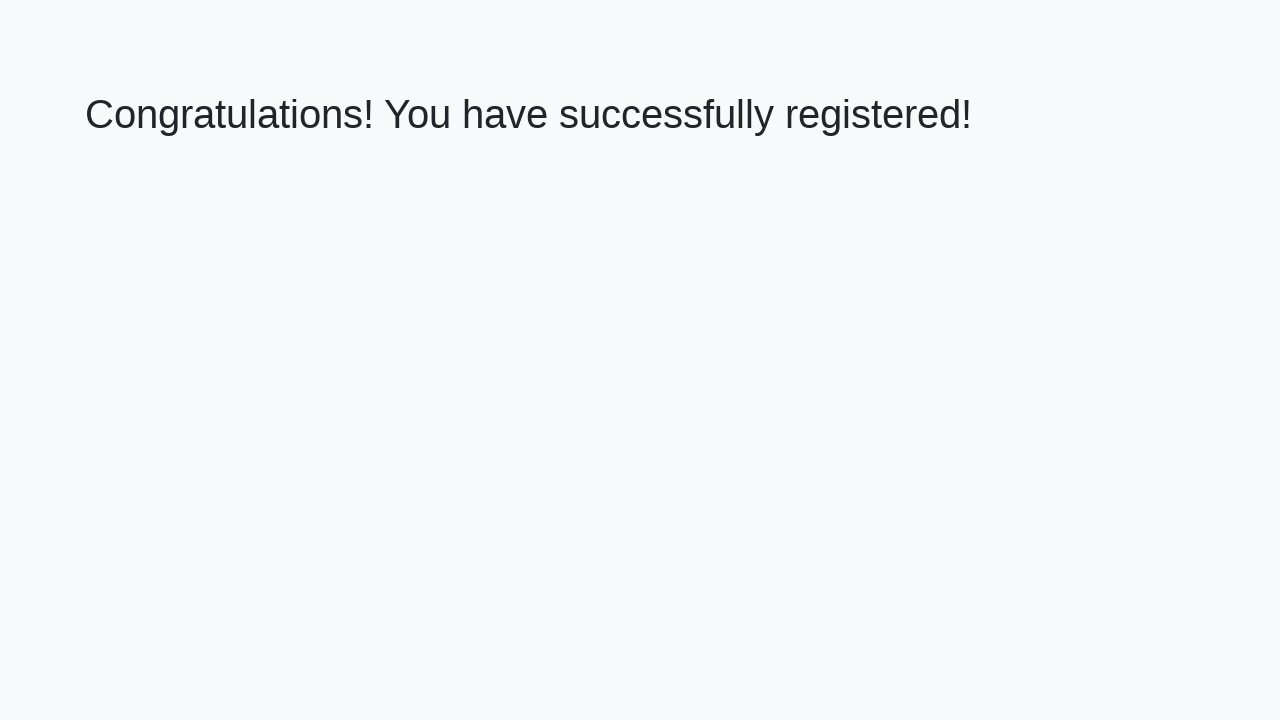

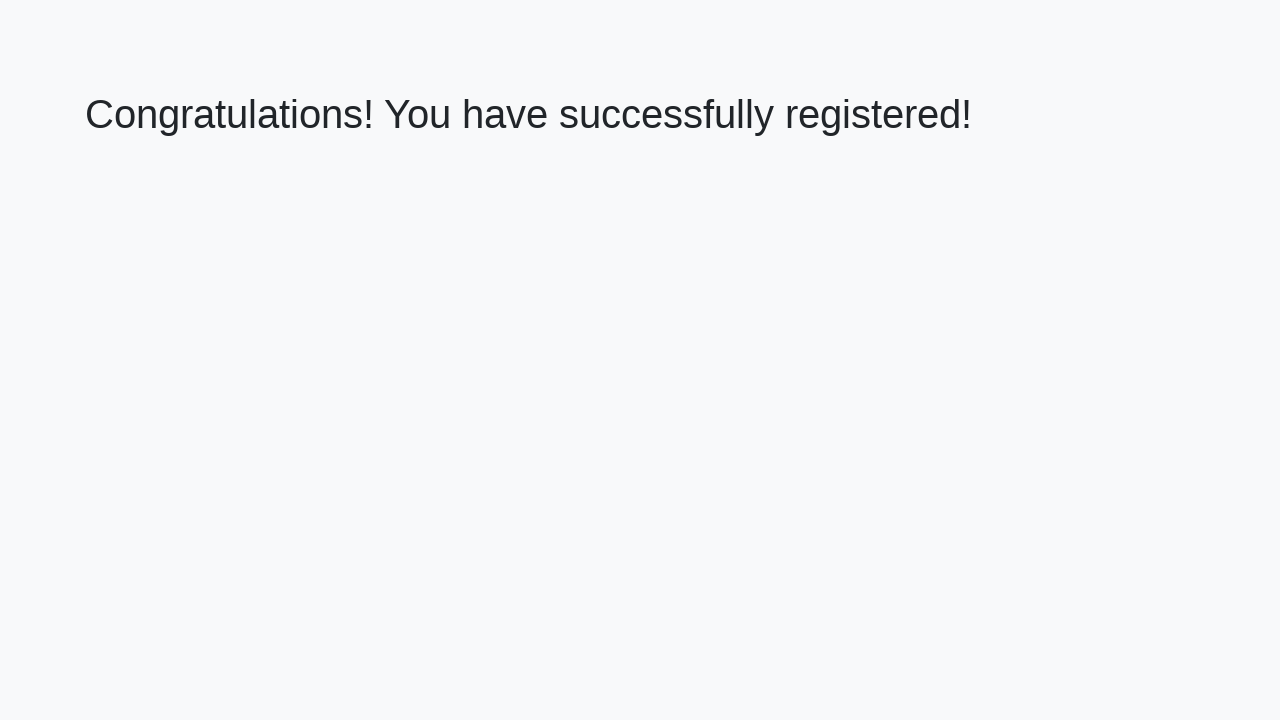